Tests YouTube search functionality by entering different search keywords and verifying the page title updates accordingly

Starting URL: https://www.youtube.com/

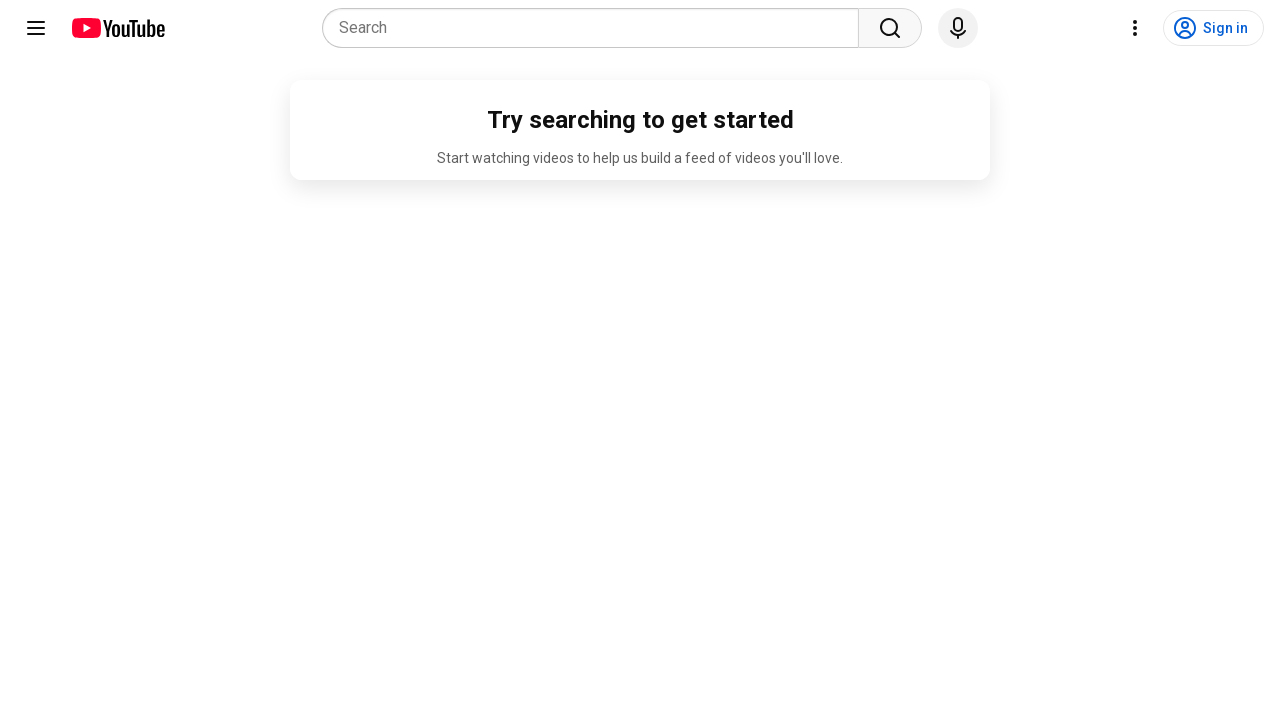

Navigated to YouTube homepage
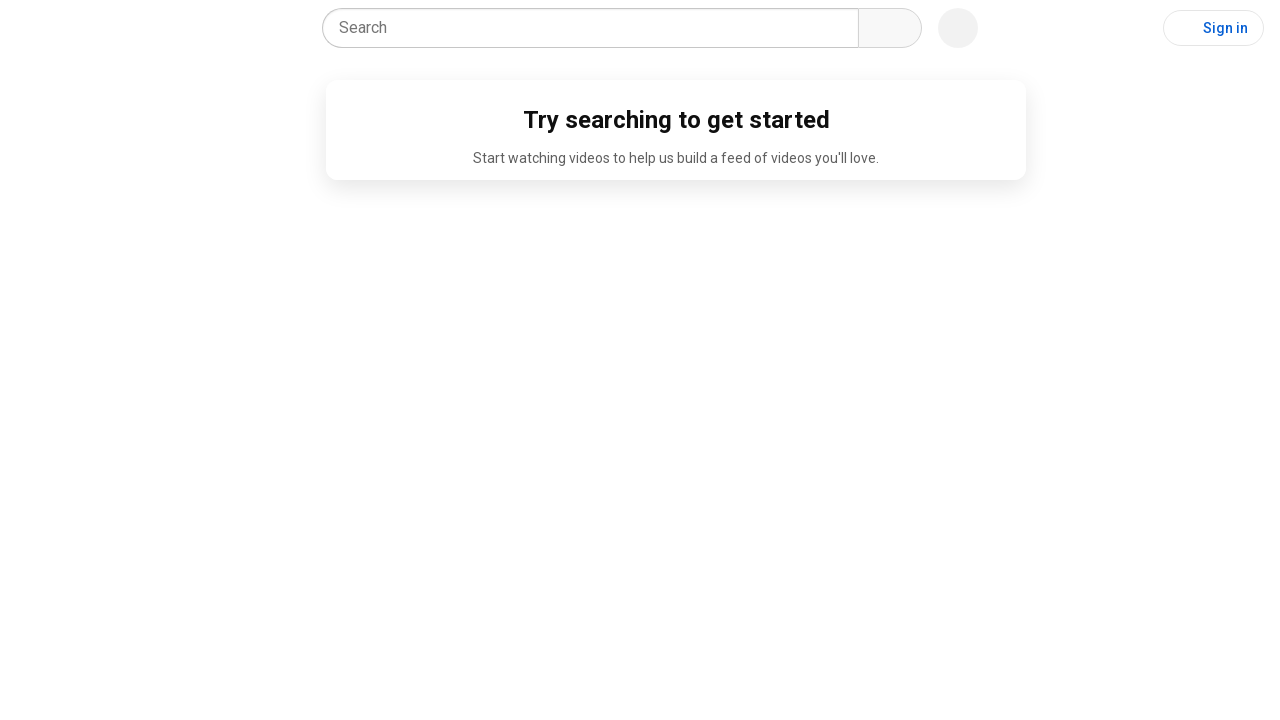

Filled search field with 'playwright' on internal:role=combobox[name="Search"i]
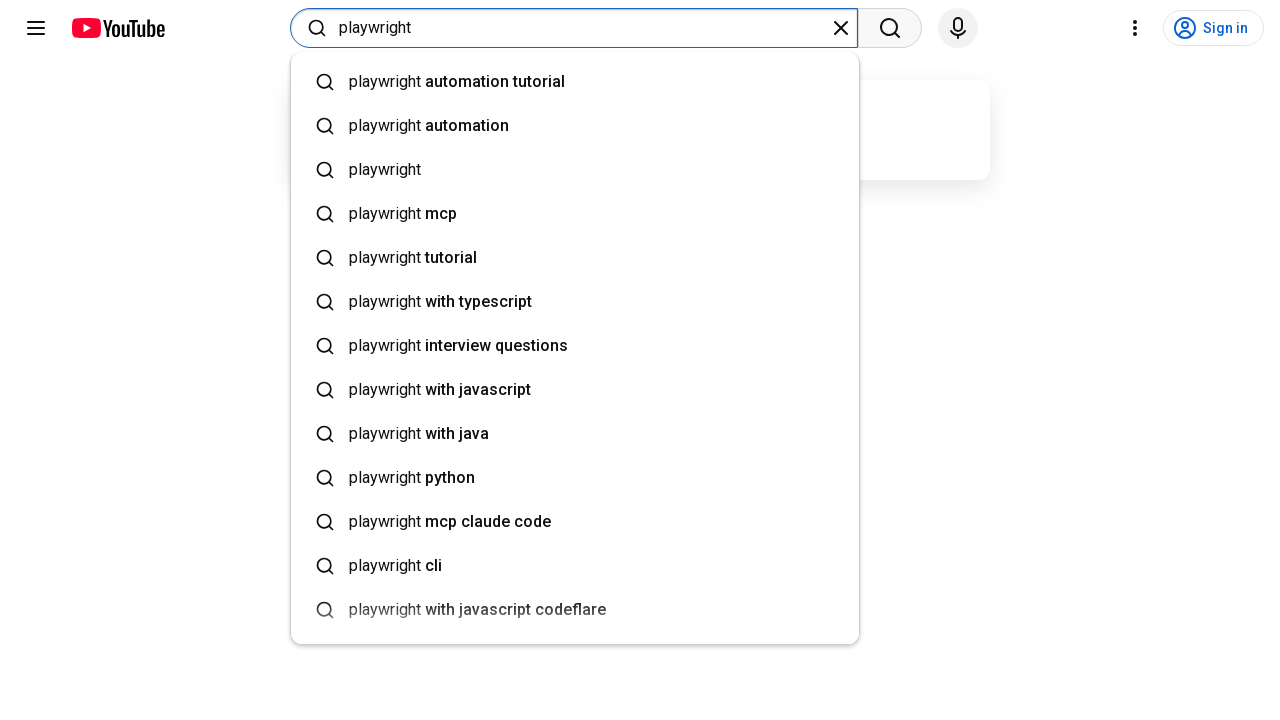

Pressed Enter to search for 'playwright' on internal:role=combobox[name="Search"i]
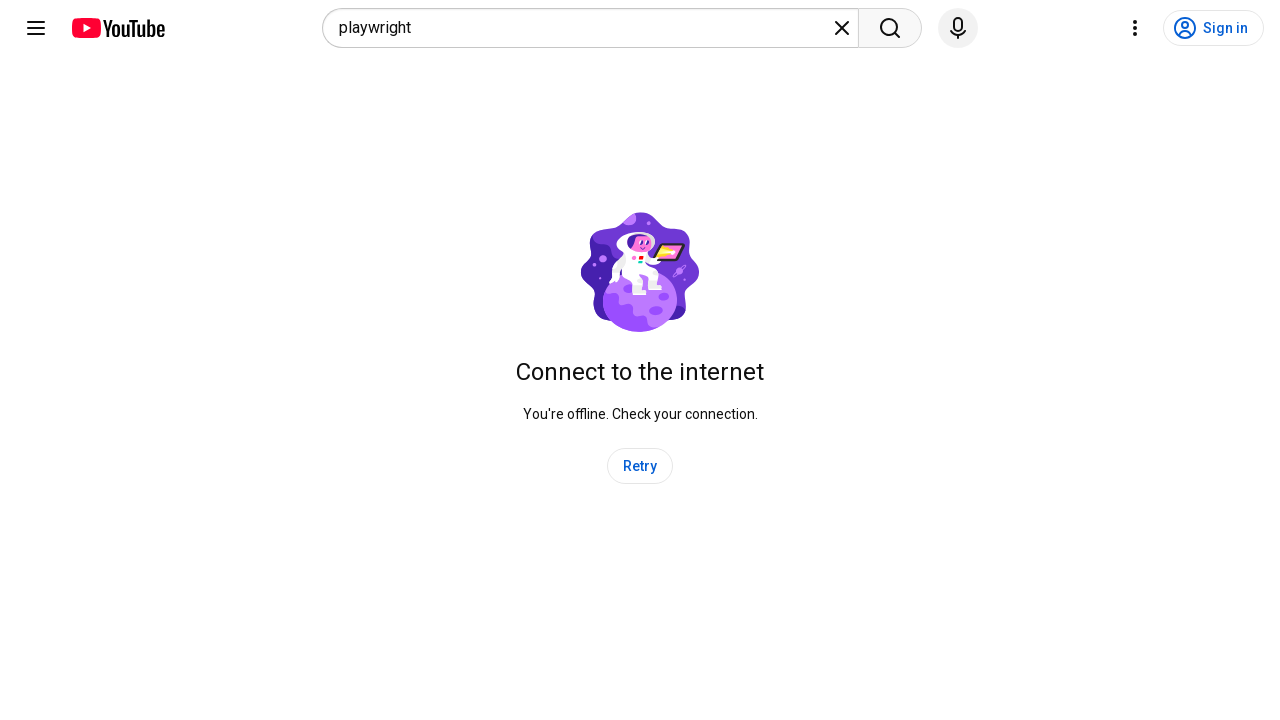

Waited for search results page to load for 'playwright'
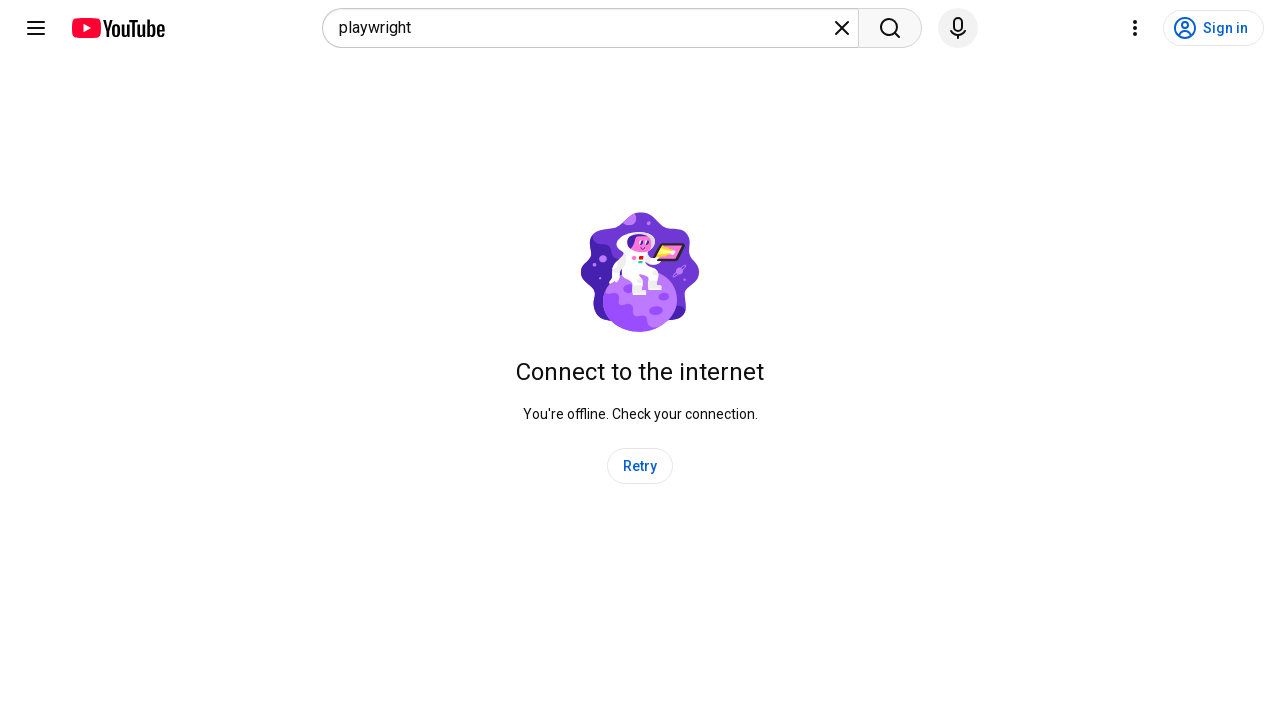

Verified page title contains 'playwright'
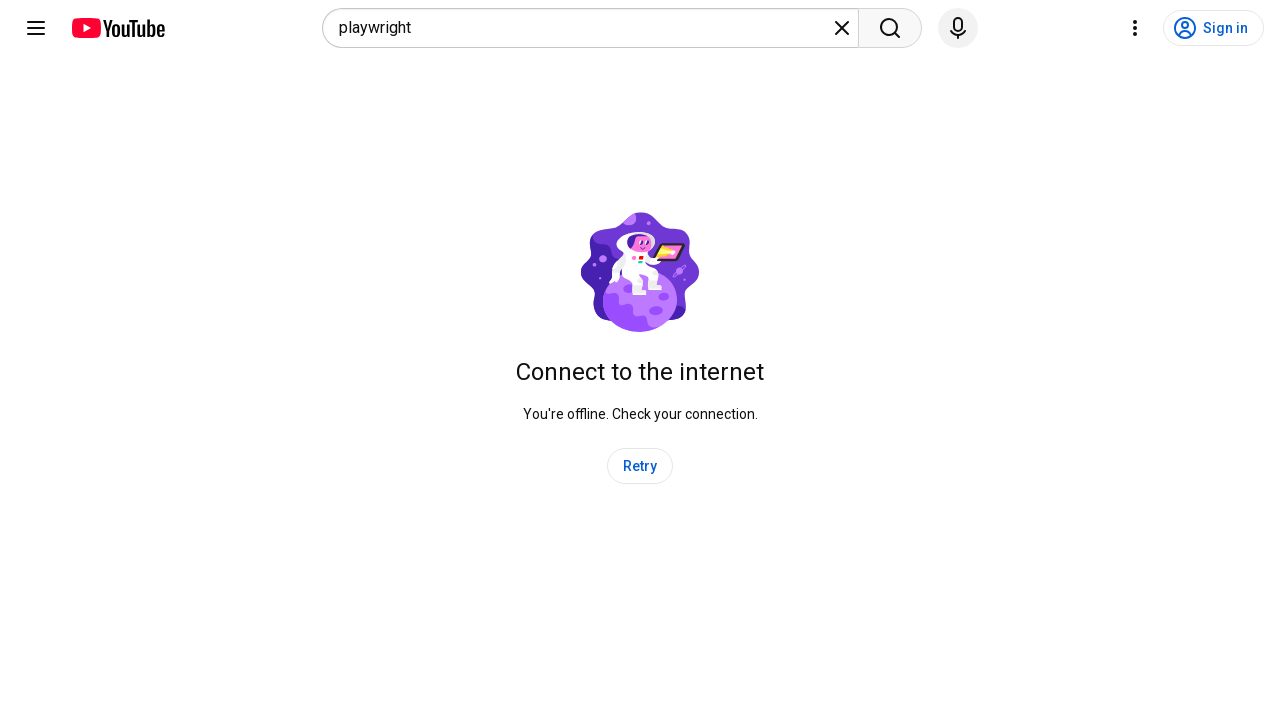

Navigated to YouTube homepage
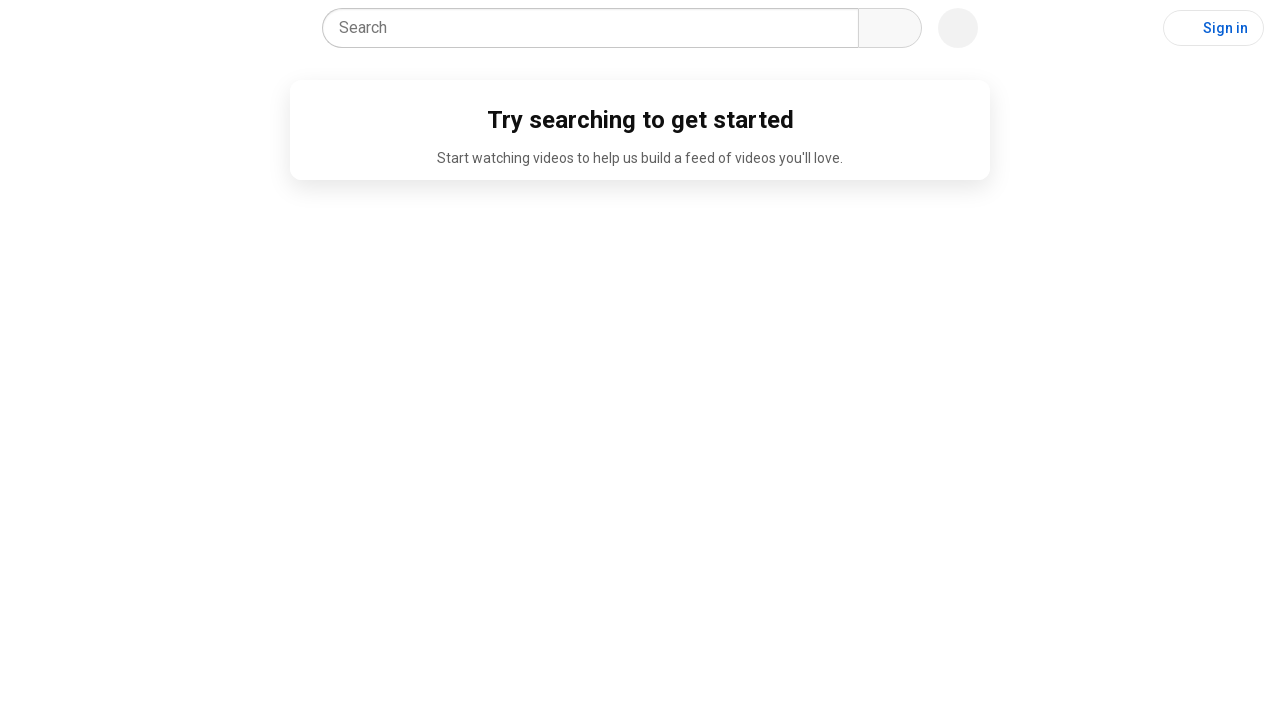

Filled search field with 'selenium' on internal:role=combobox[name="Search"i]
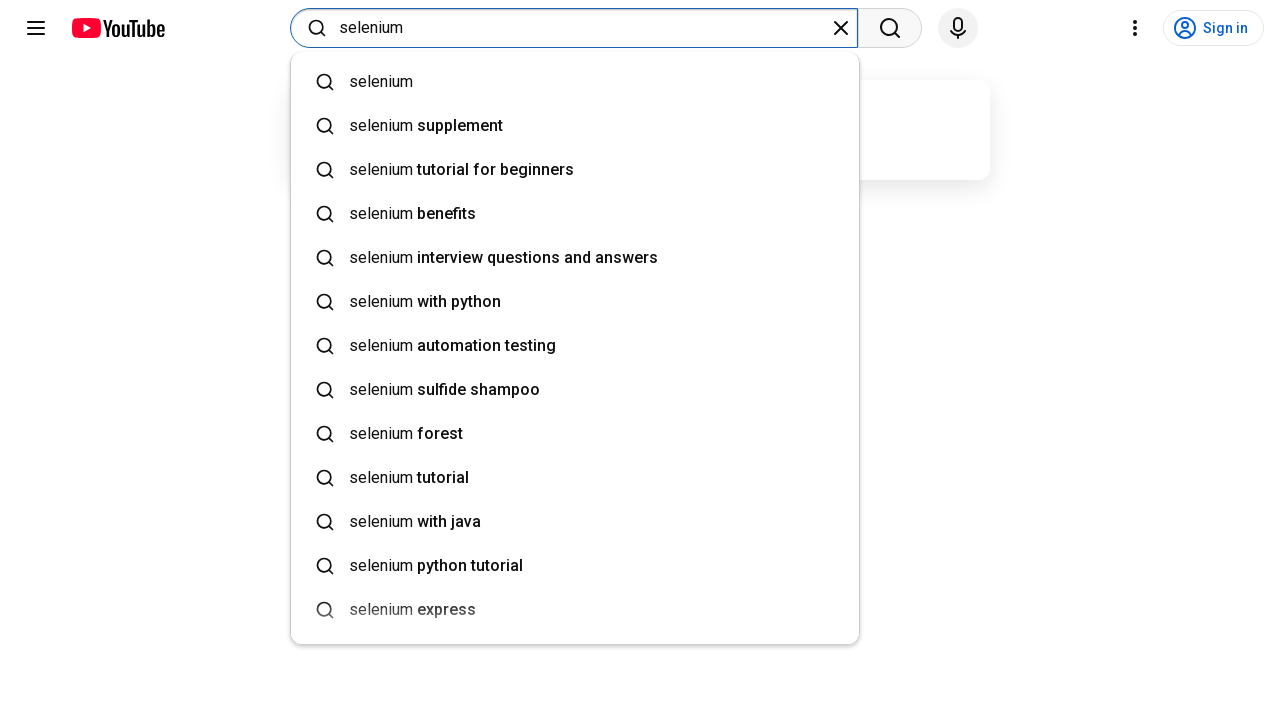

Pressed Enter to search for 'selenium' on internal:role=combobox[name="Search"i]
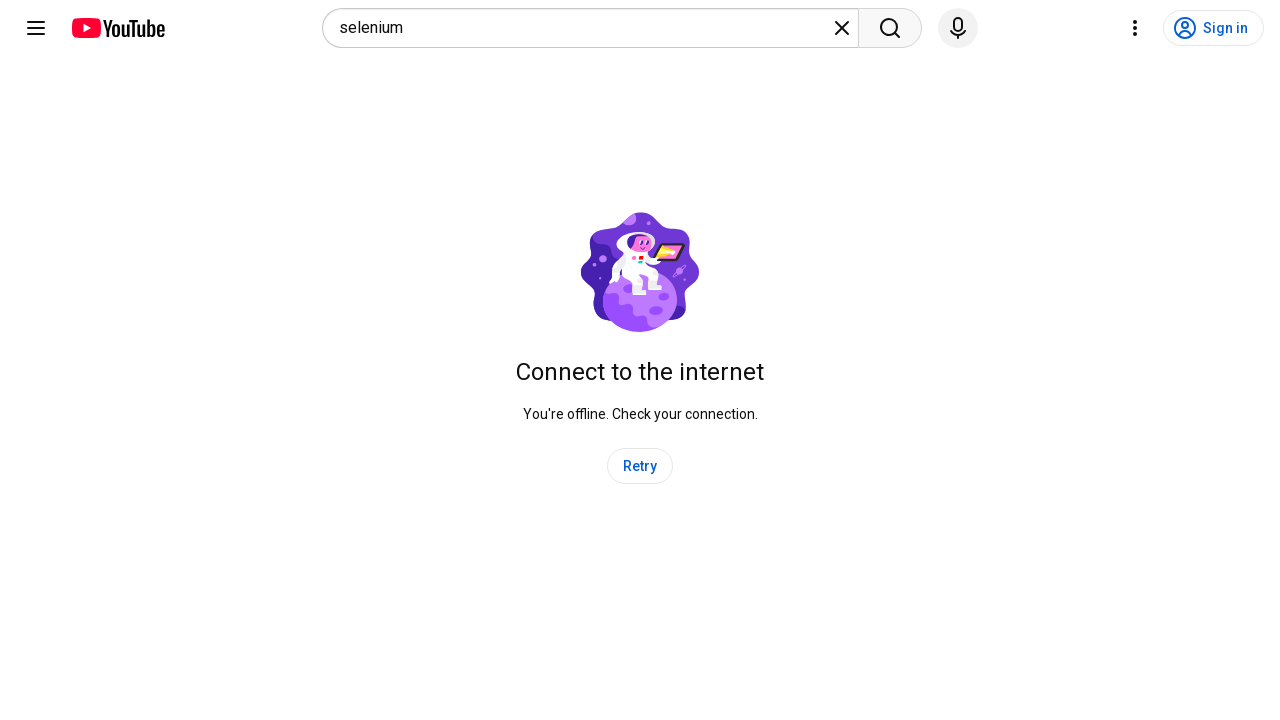

Waited for search results page to load for 'selenium'
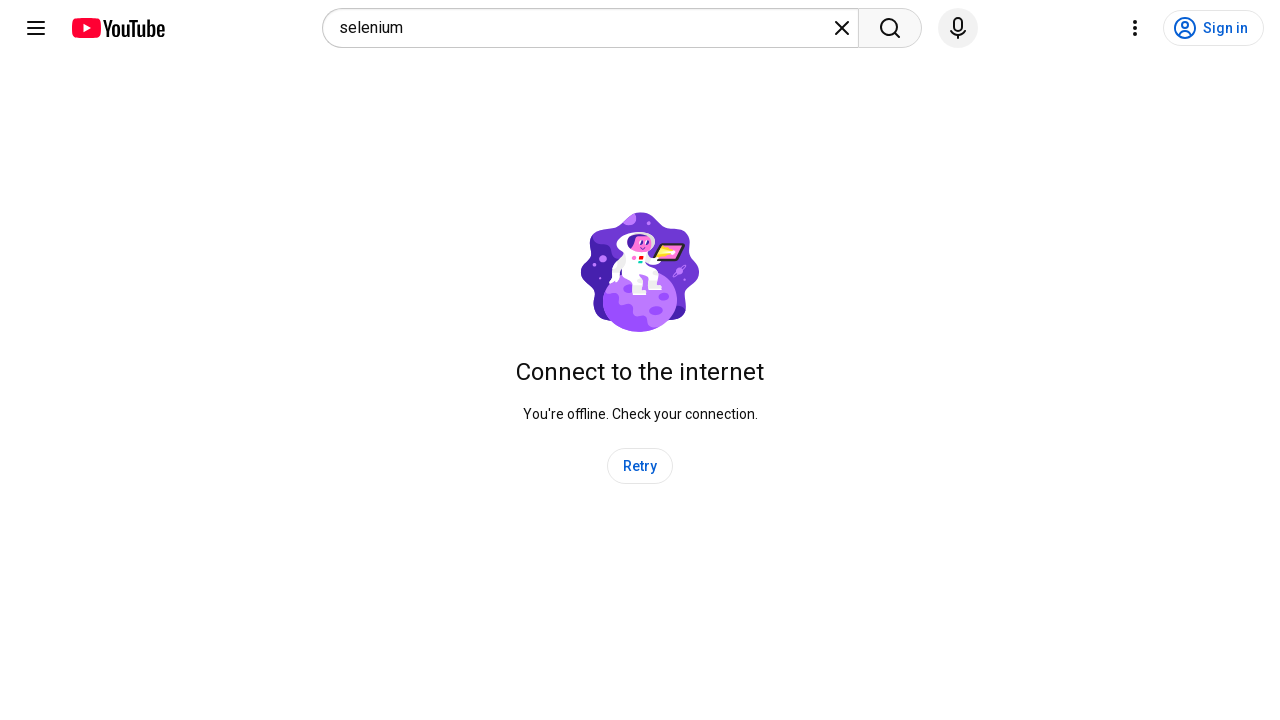

Verified page title contains 'selenium'
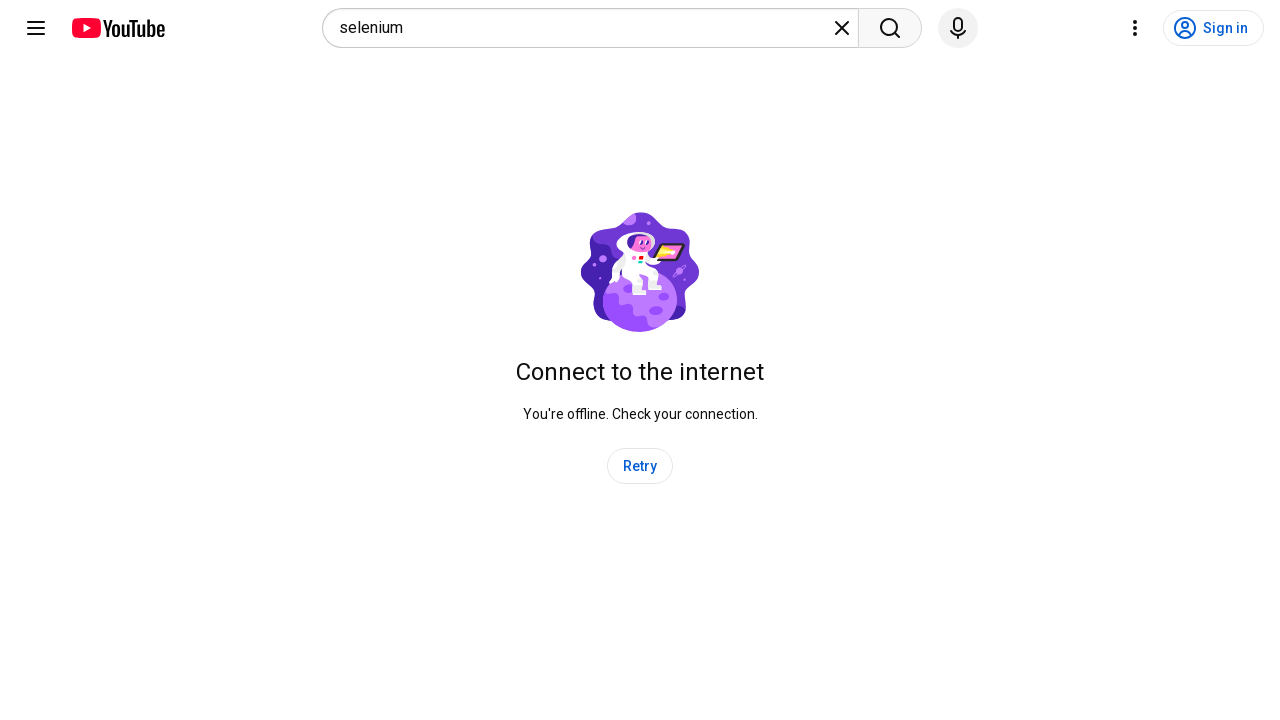

Navigated to YouTube homepage
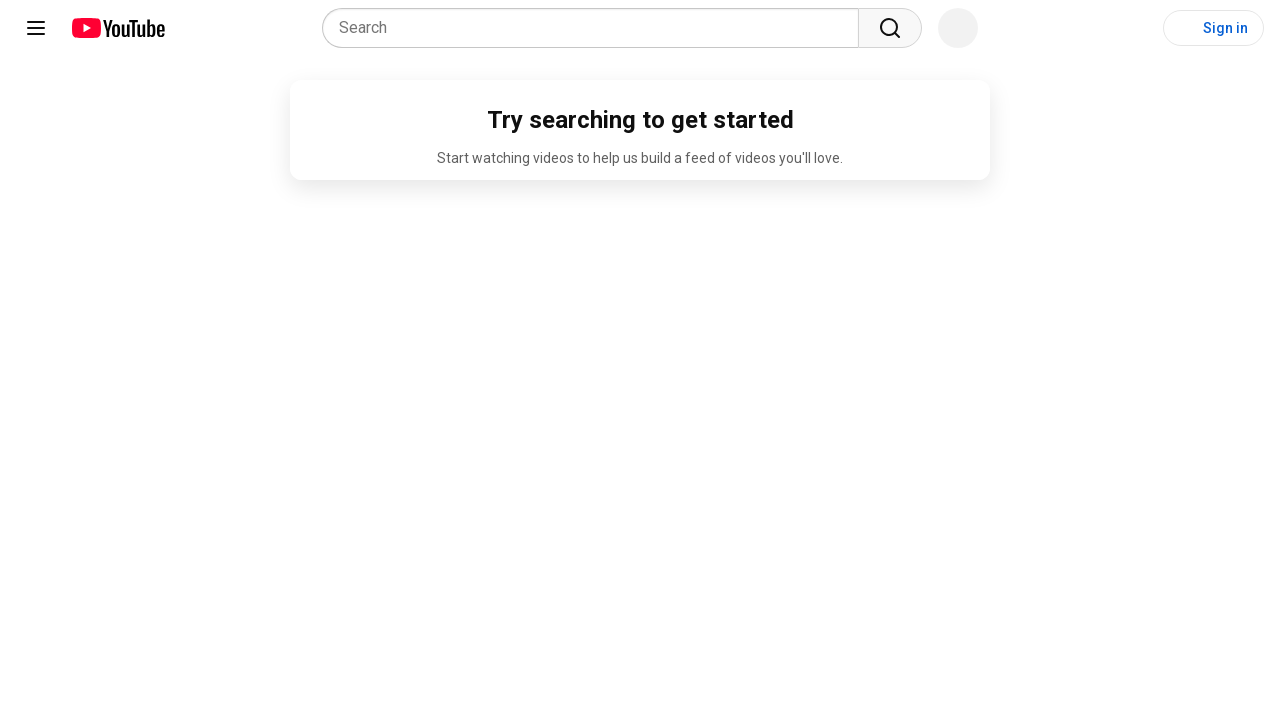

Filled search field with 'cypress' on internal:role=combobox[name="Search"i]
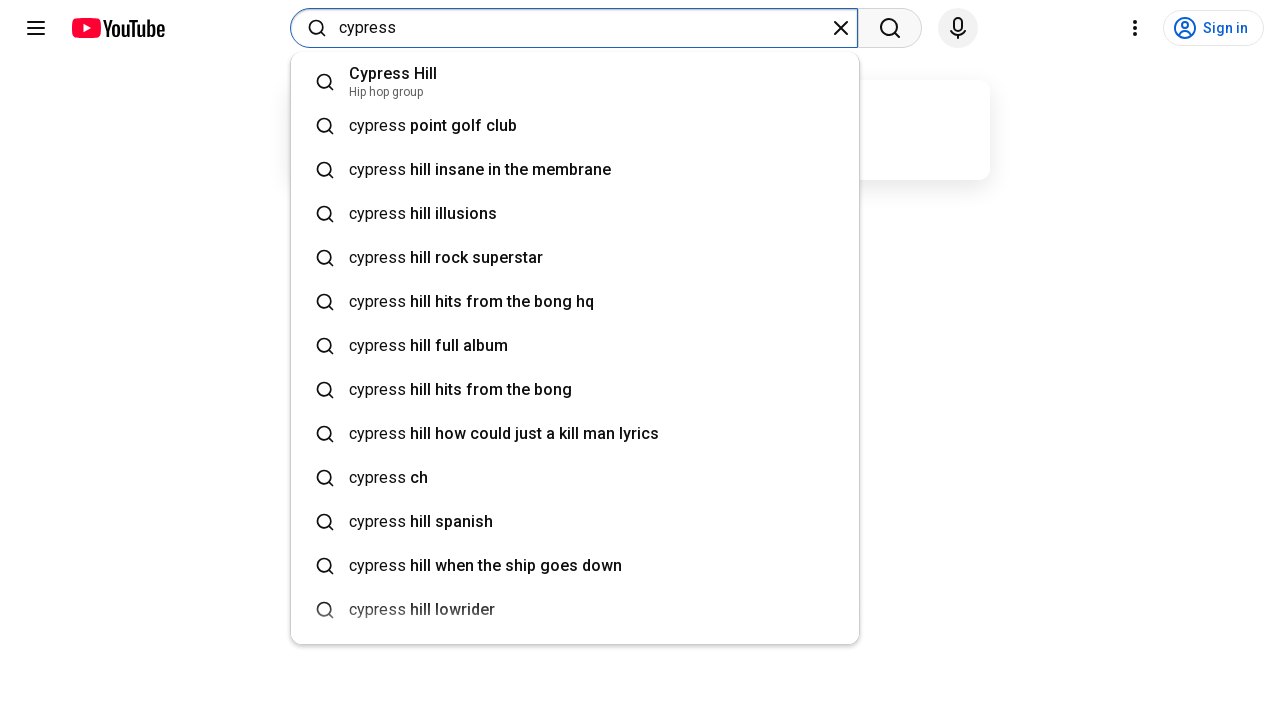

Pressed Enter to search for 'cypress' on internal:role=combobox[name="Search"i]
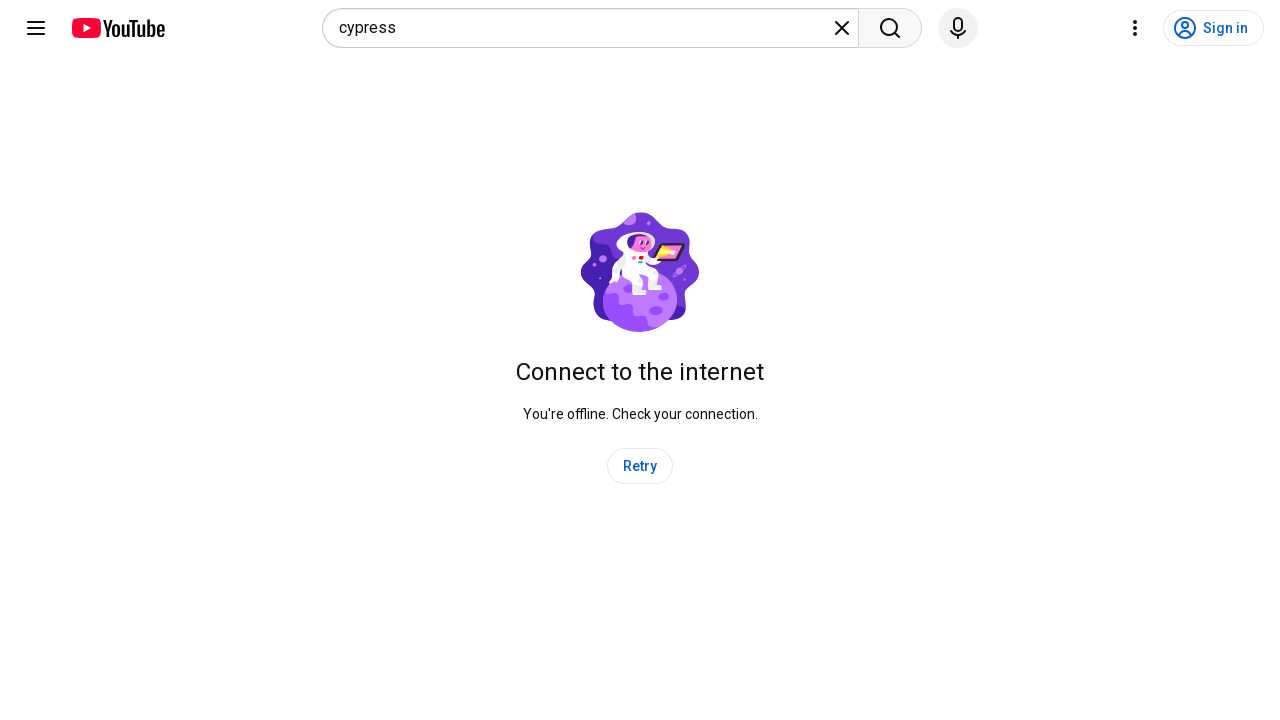

Waited for search results page to load for 'cypress'
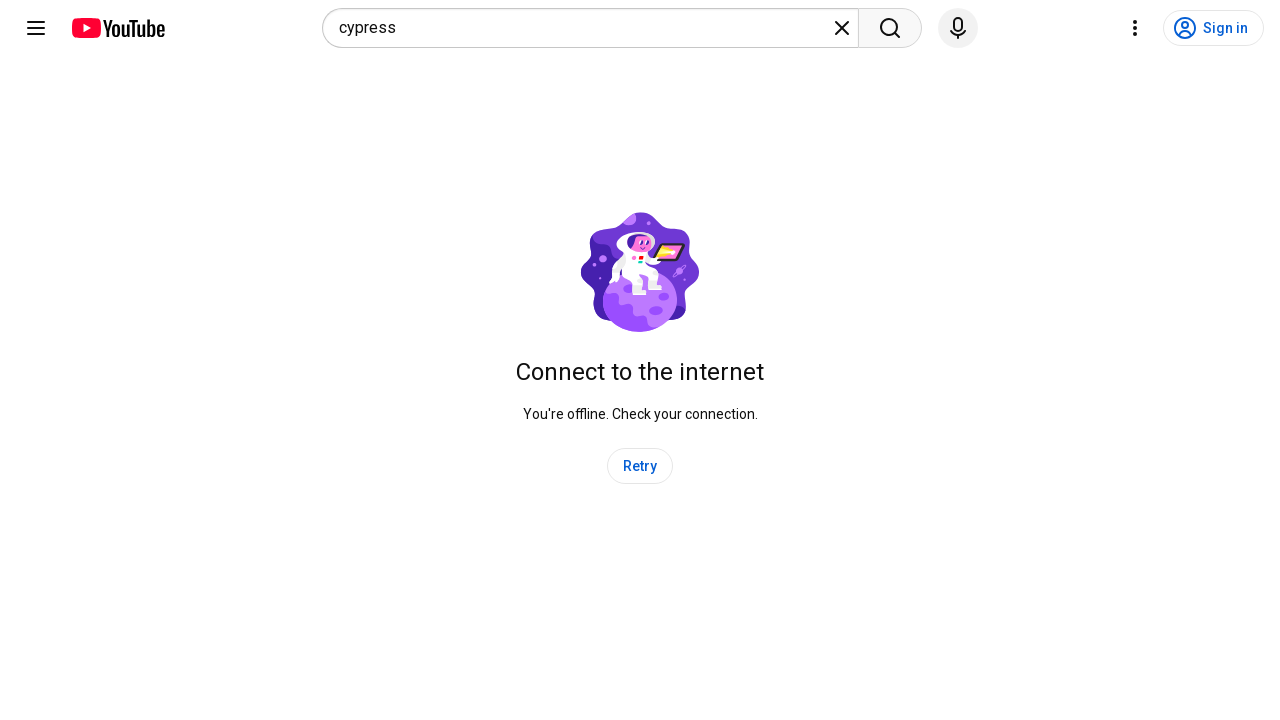

Verified page title contains 'cypress'
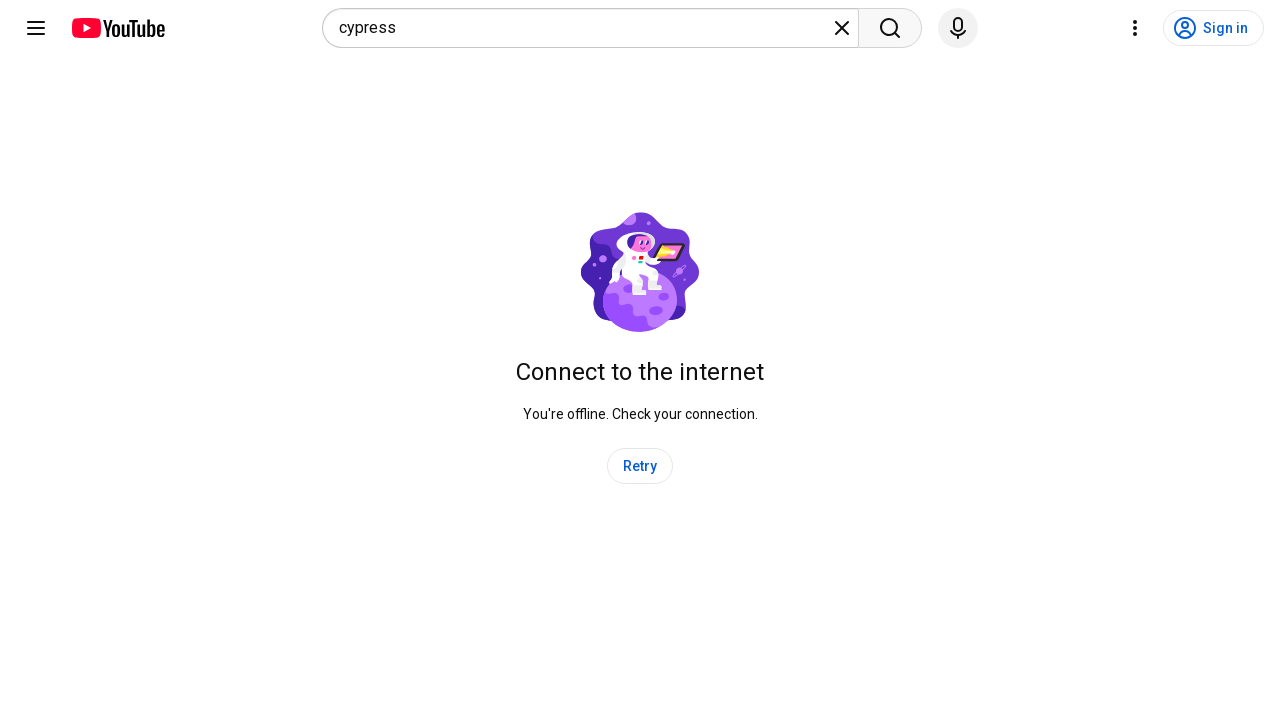

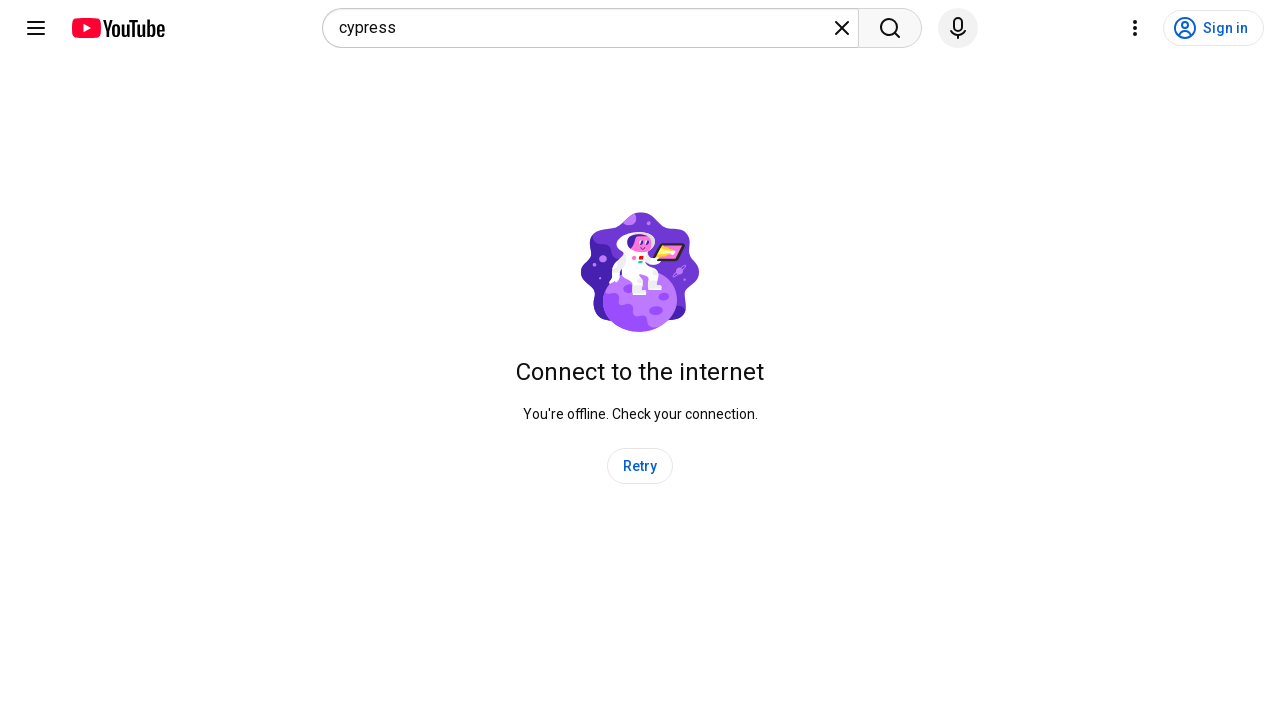